Navigates to an HTML forms tutorial page and interacts with radio button/checkbox form elements by locating them within a table structure

Starting URL: https://echoecho.com/htmlforms09.htm

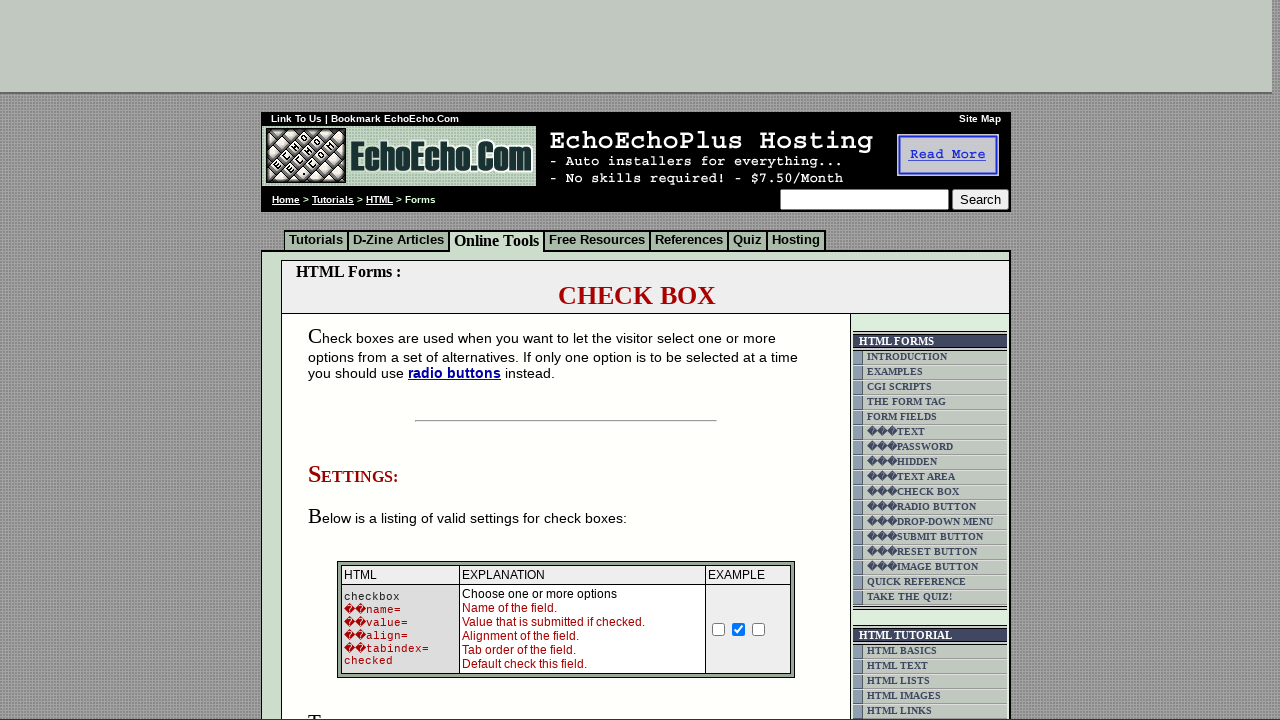

Waited for form element to load on the page
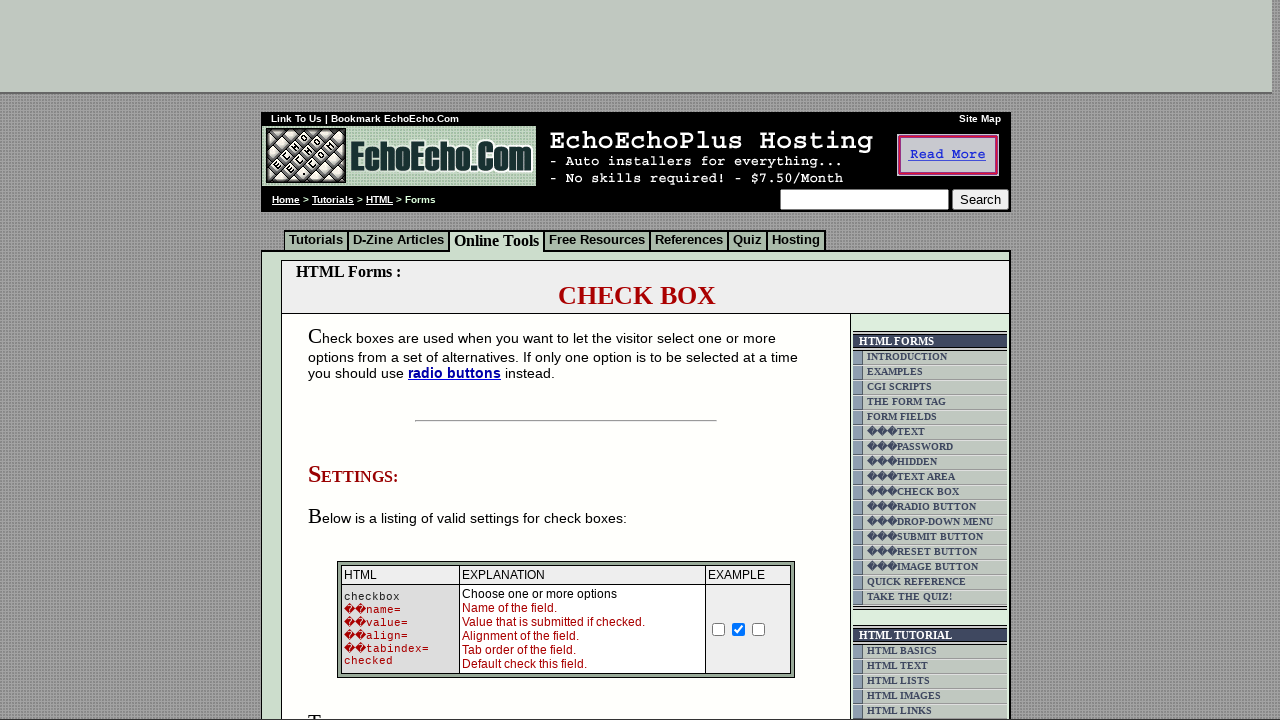

Located form table containing radio buttons and checkboxes
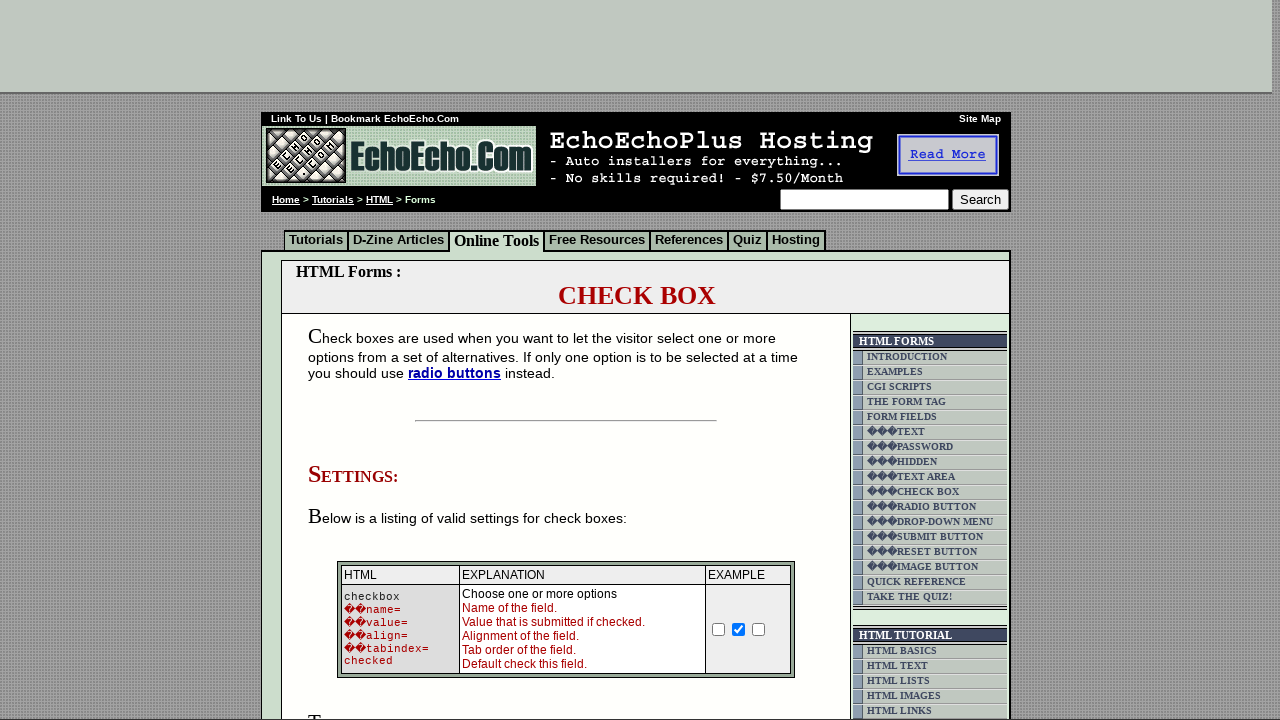

Waited for radio button and checkbox input elements to be visible
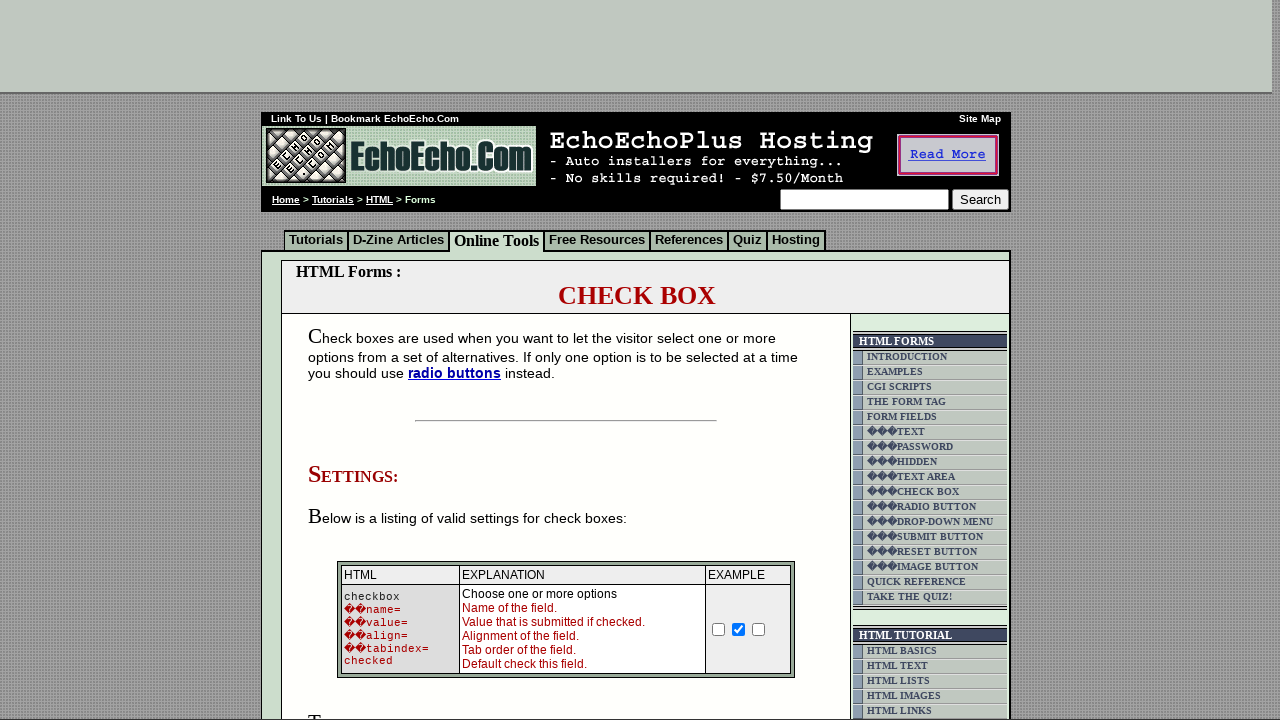

Clicked on the first checkbox at (719, 629) on input[type='checkbox'] >> nth=0
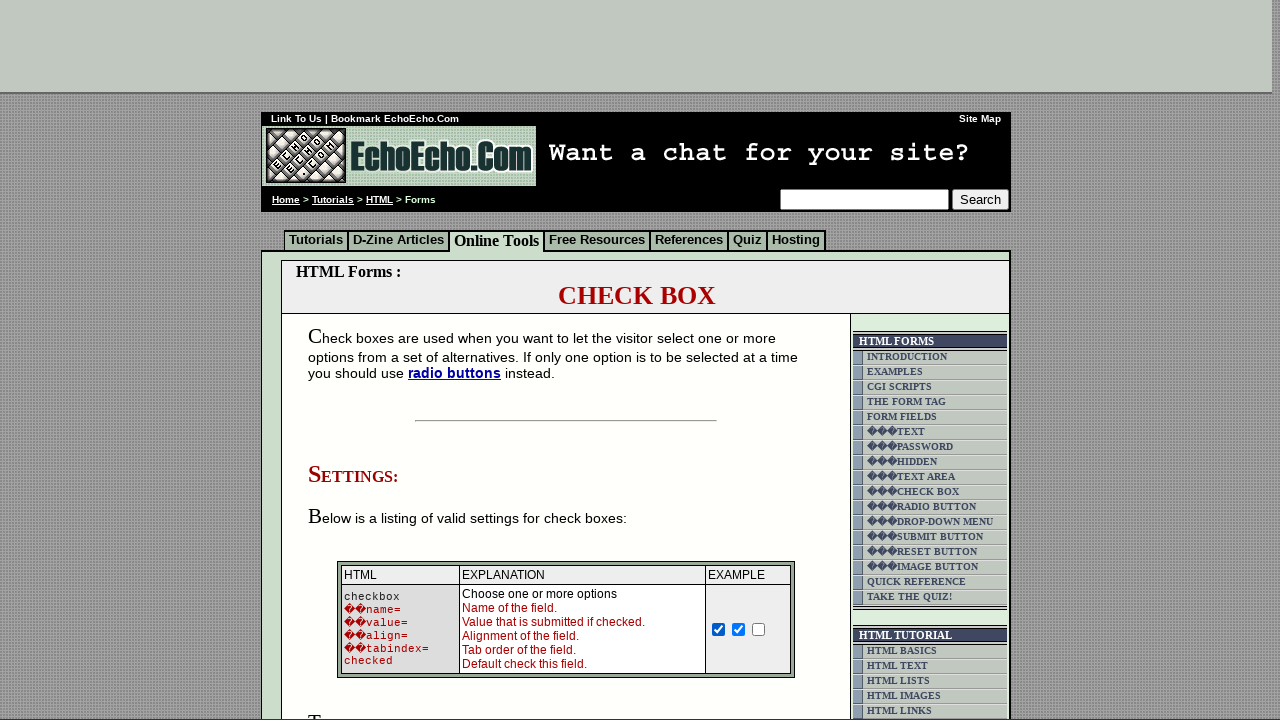

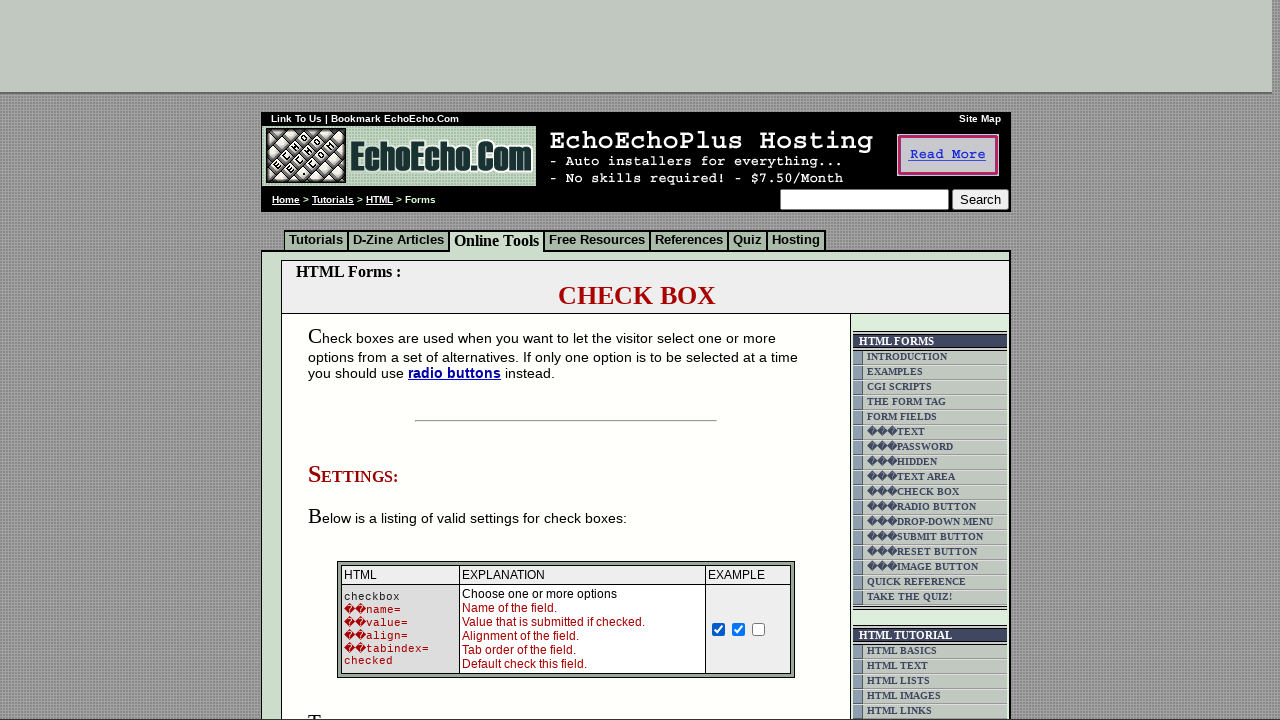